Tests advanced XPath selectors by filling multiple input fields using different XPath axis methods (following-sibling, preceding-sibling, and child)

Starting URL: https://syntaxprojects.com/advanceXpath.php

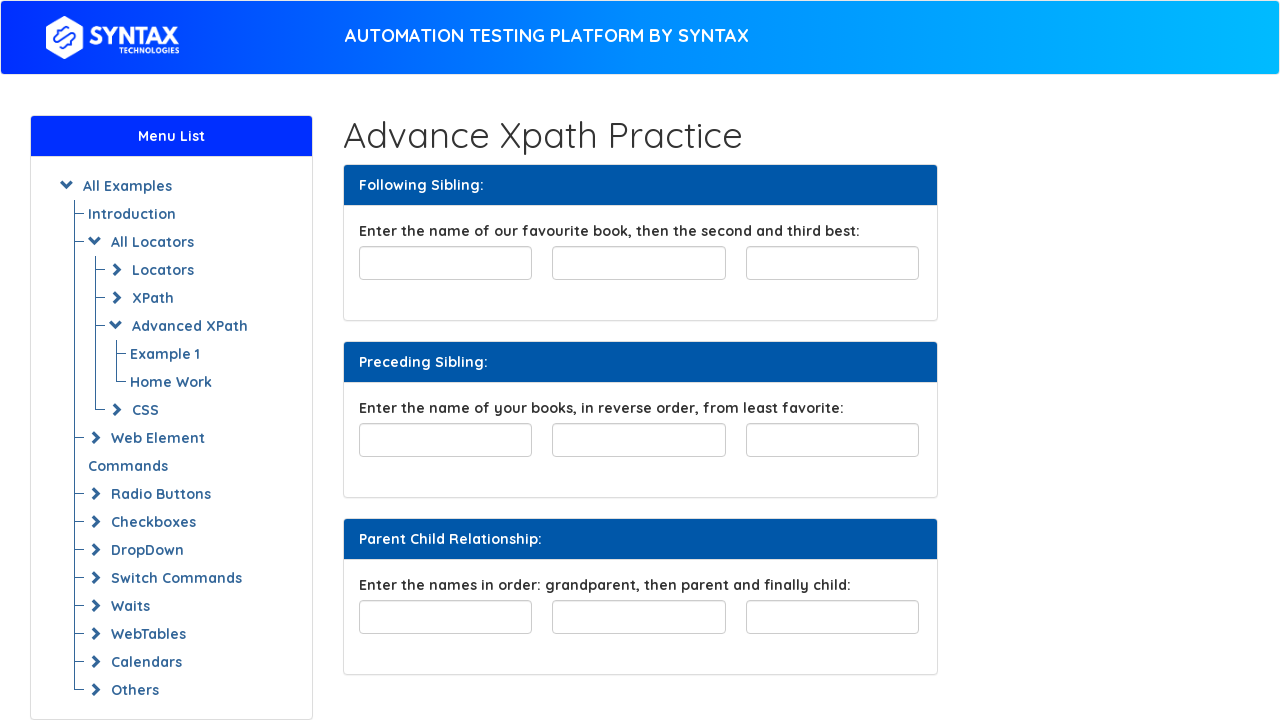

Filled input2 using following-sibling XPath axis with 'Harry Potter' on //input[@id='favourite-book']/following-sibling::input[1]
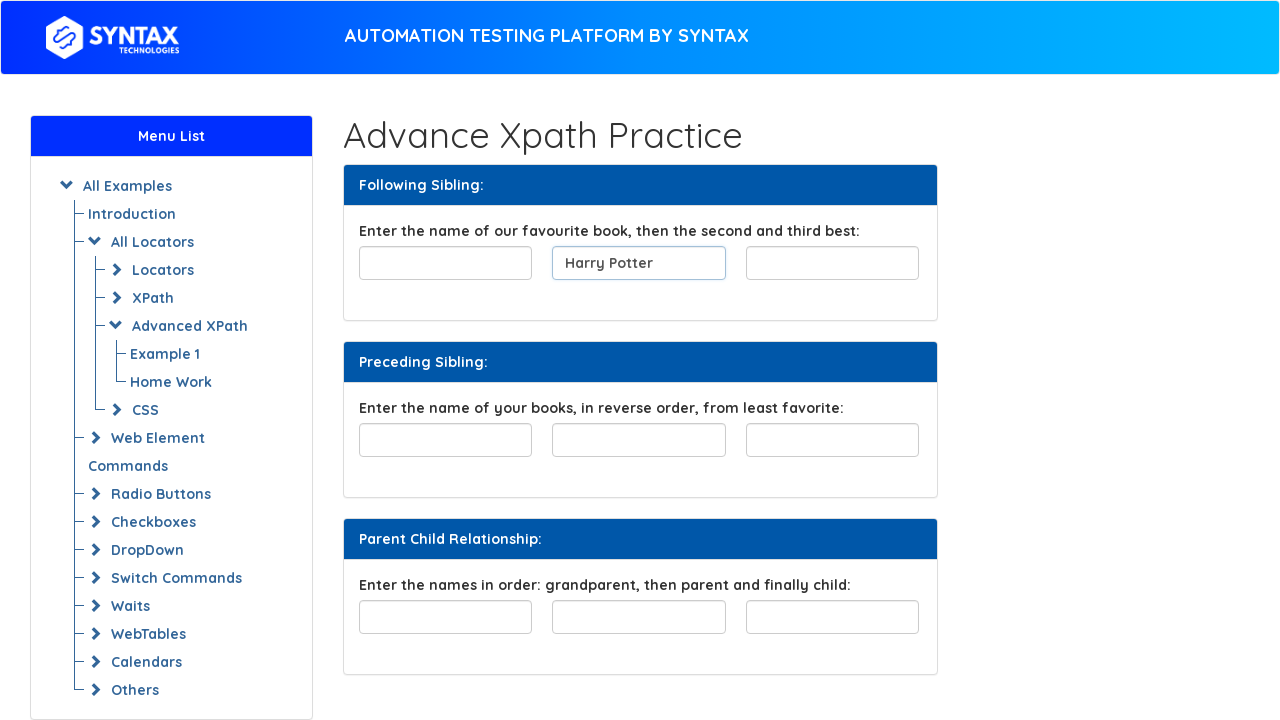

Filled textbox2 using preceding-sibling XPath axis with 'Lord of the Ring' on //input[@id='least-favorite']/preceding-sibling::input[2]
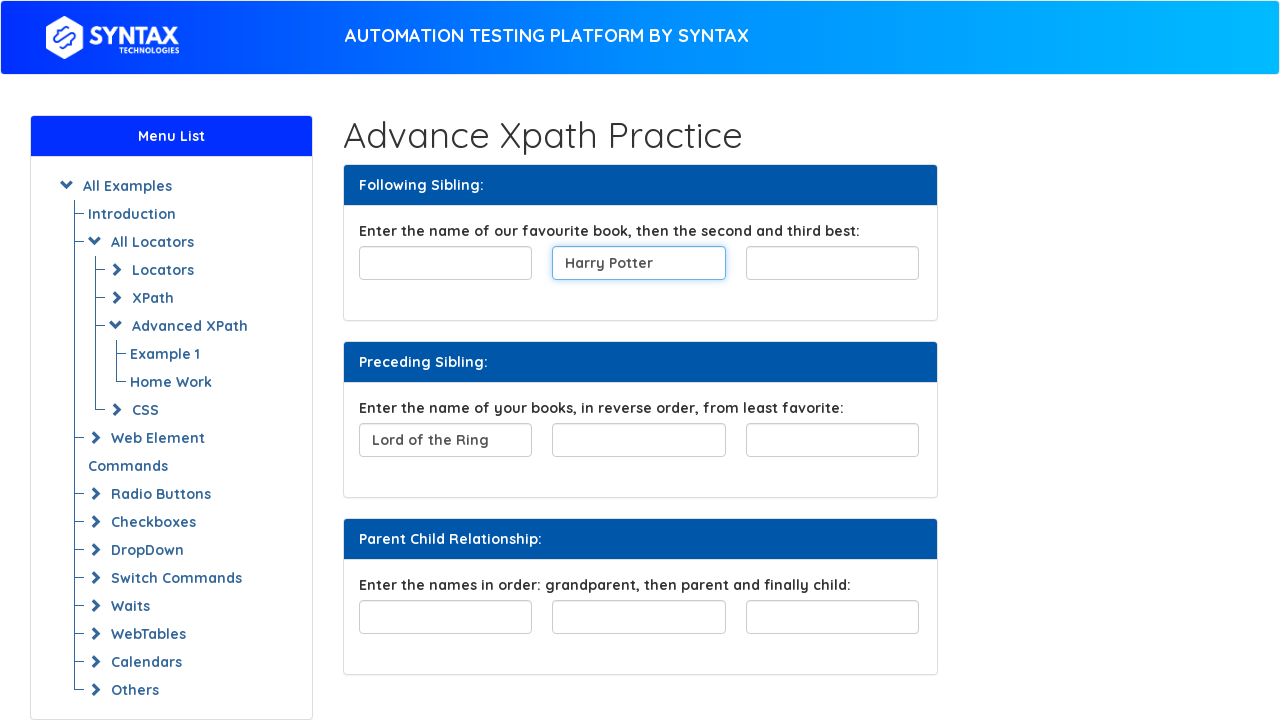

Filled textbox3 using child XPath axis with 'ABCDEFG' on //div[@id='familyTree']/child::input[3]
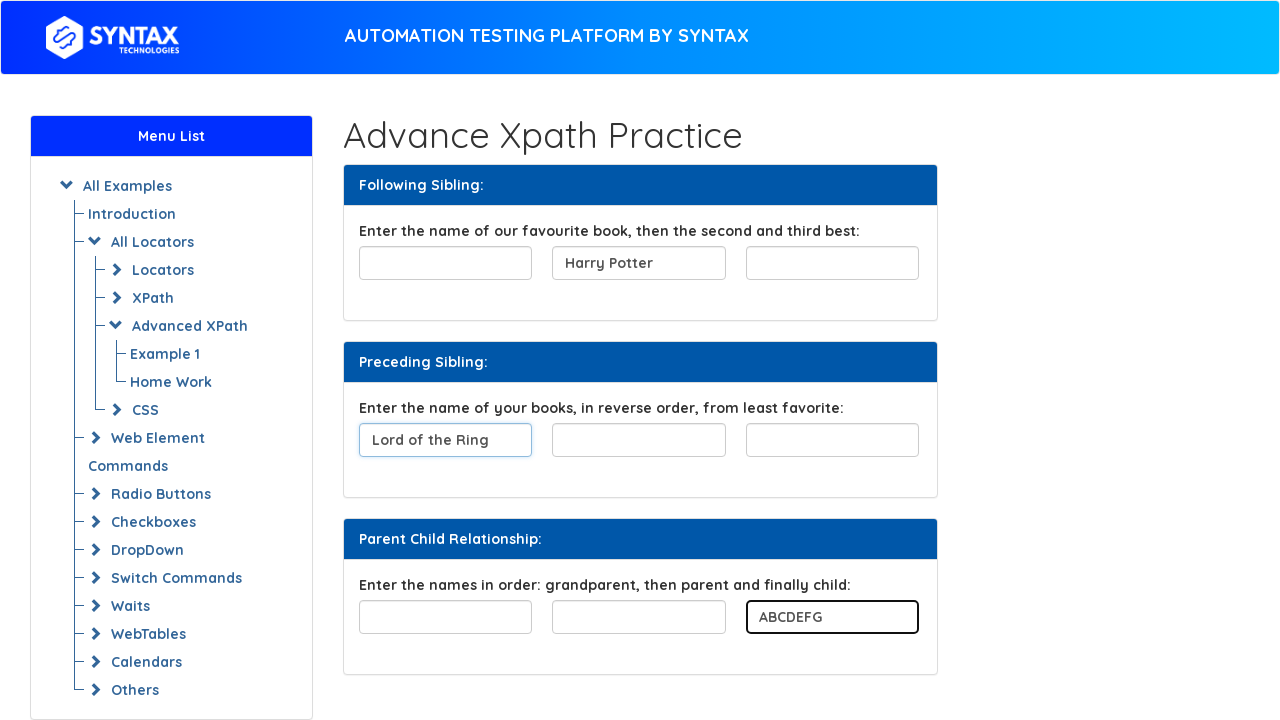

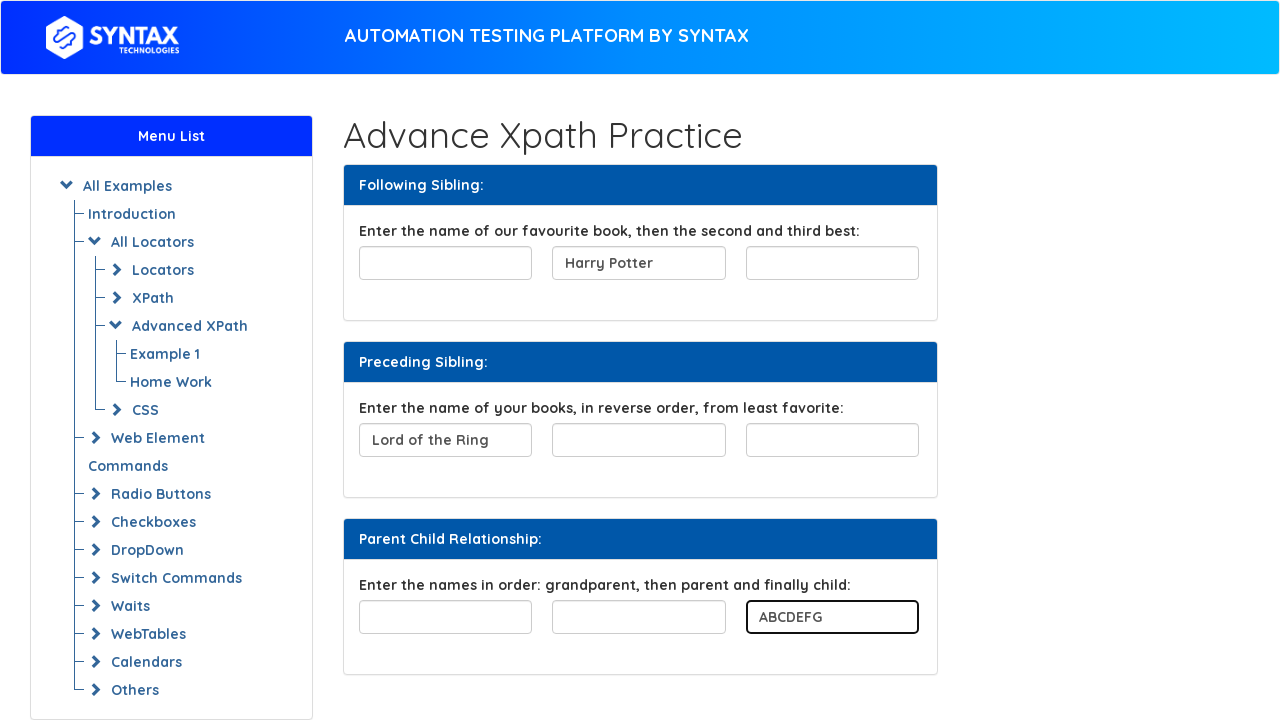